Tests the SpiceJet booking form by clicking on the round trip radio button and verifying the UI state change

Starting URL: https://rahulshettyacademy.com/dropdownsPractise/

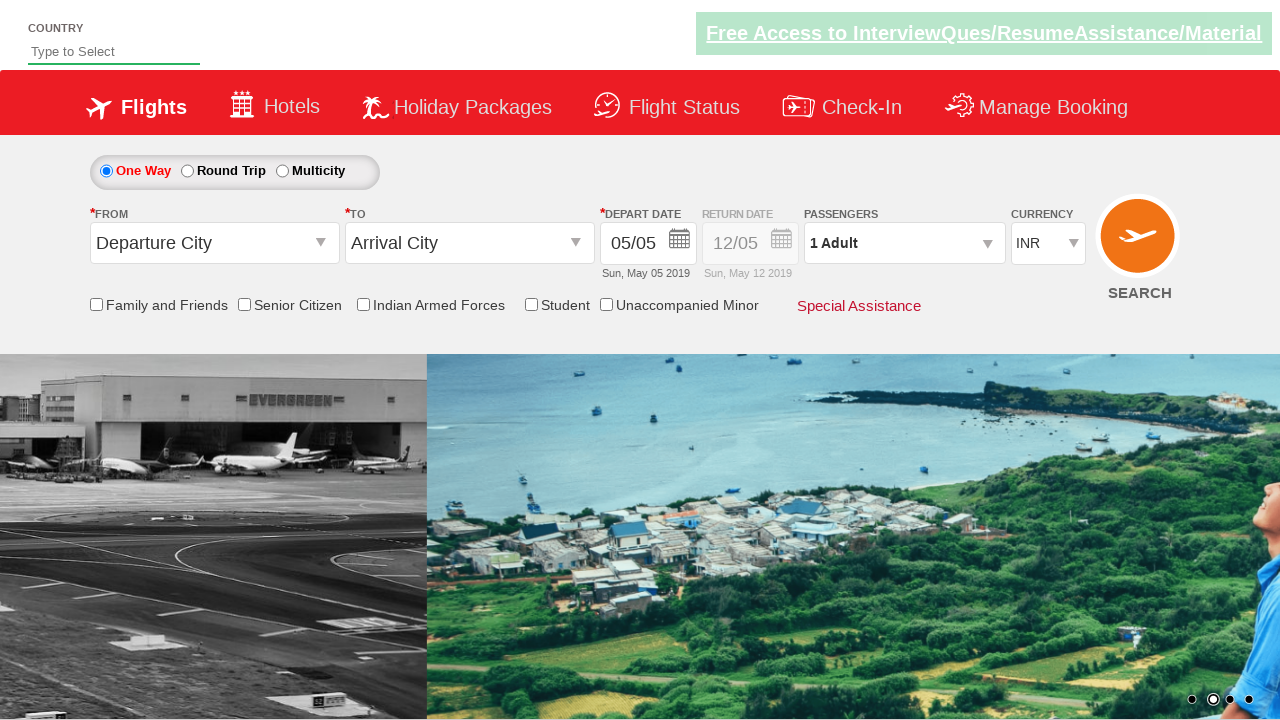

Clicked on the round trip radio button at (187, 171) on input#ctl00_mainContent_rbtnl_Trip_1
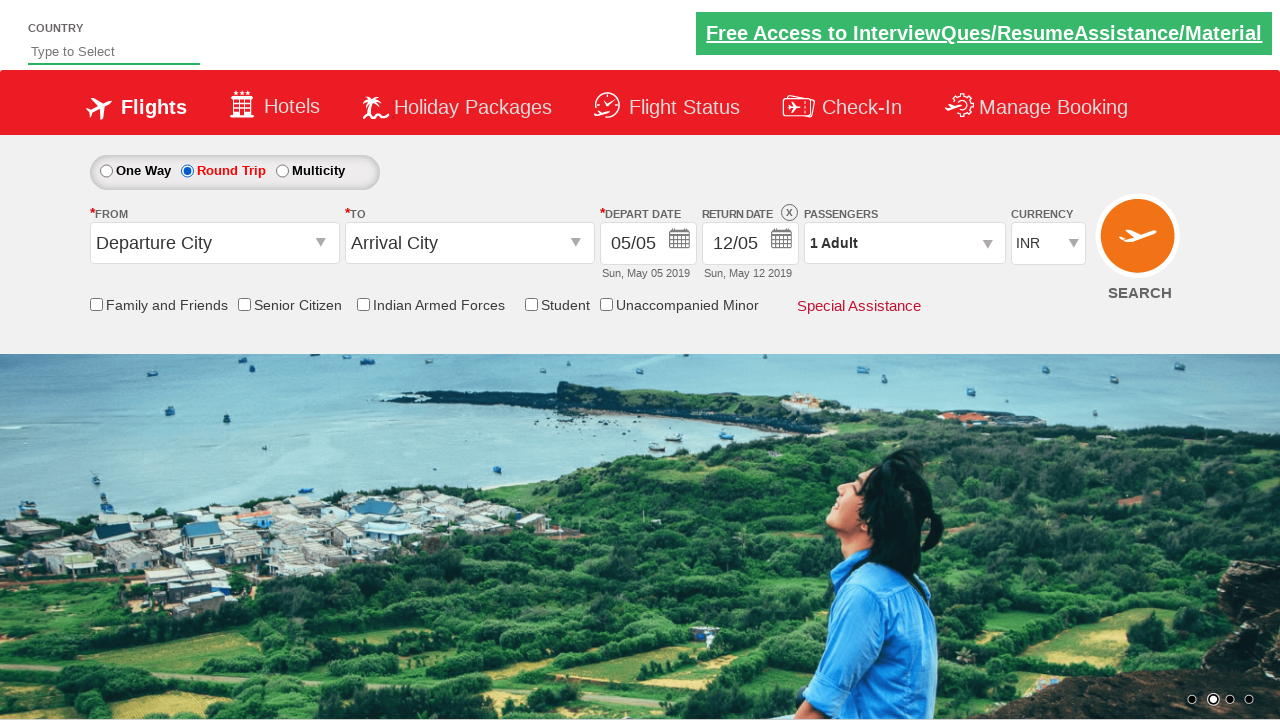

Round trip UI state updated and div became visible
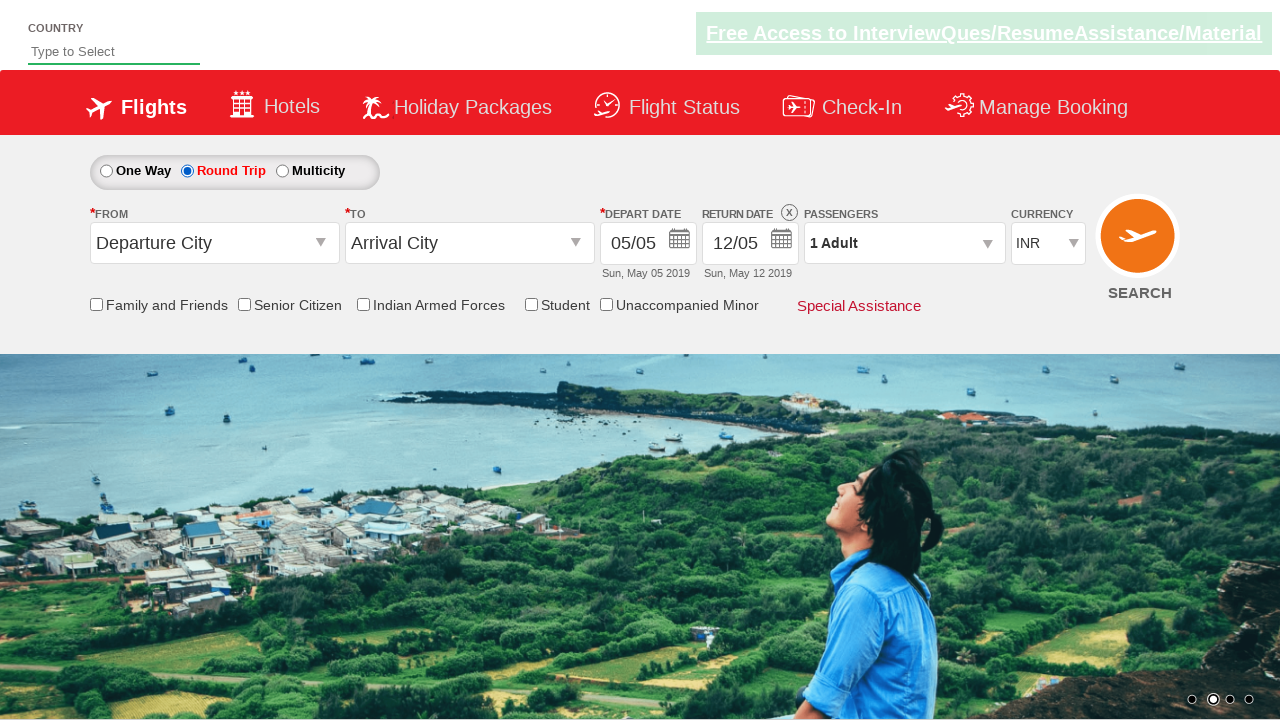

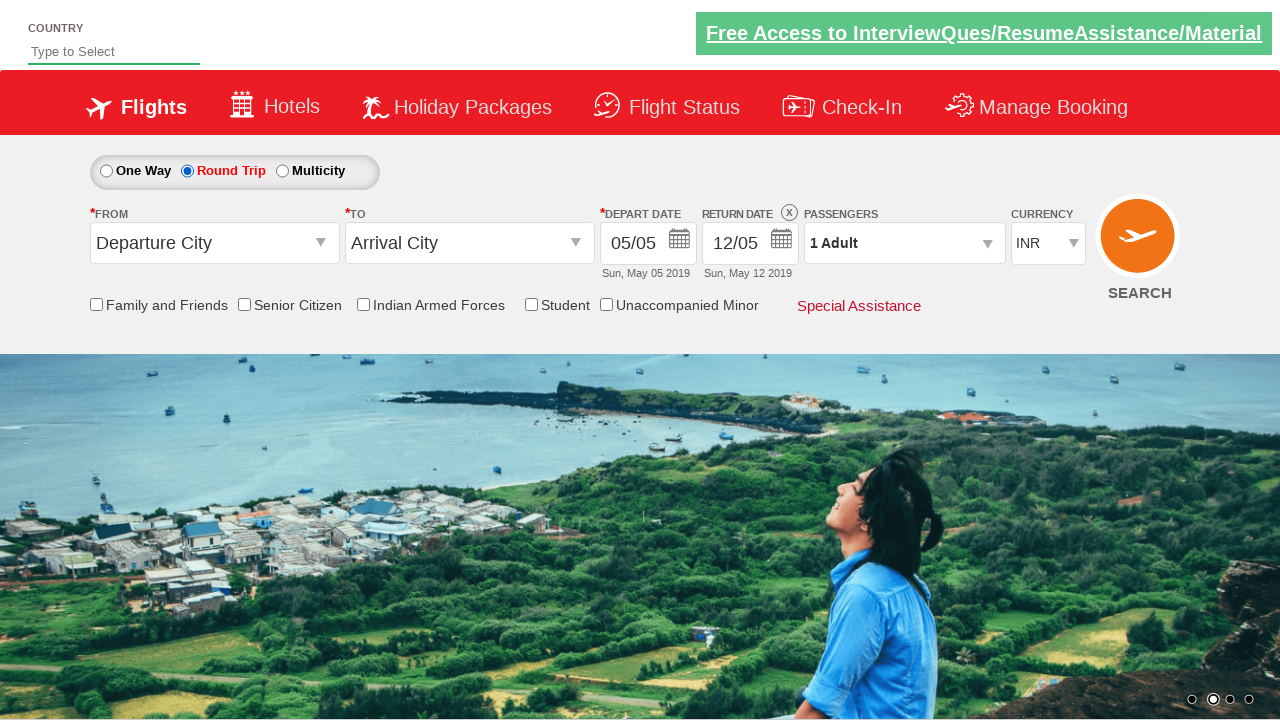